Tests login with empty password field to verify the appropriate error message is displayed

Starting URL: https://www.saucedemo.com/

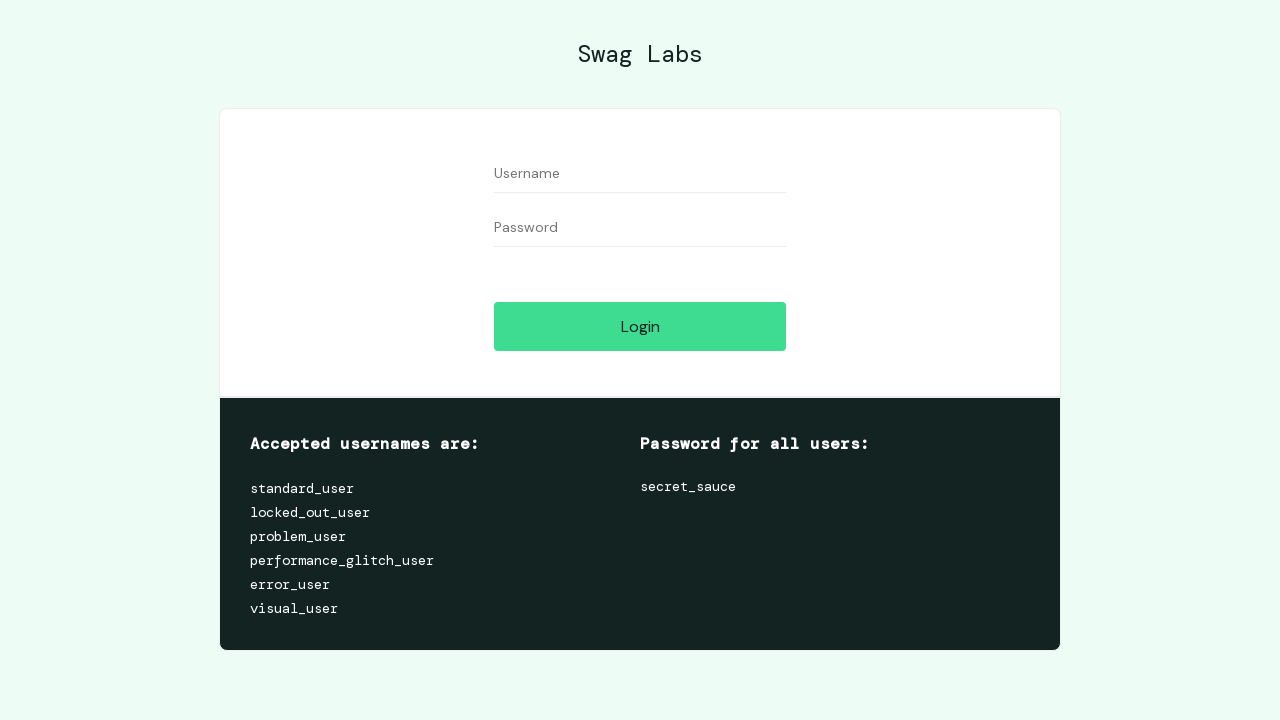

Entered username 'problem_user' in the username field on input[data-test='username']
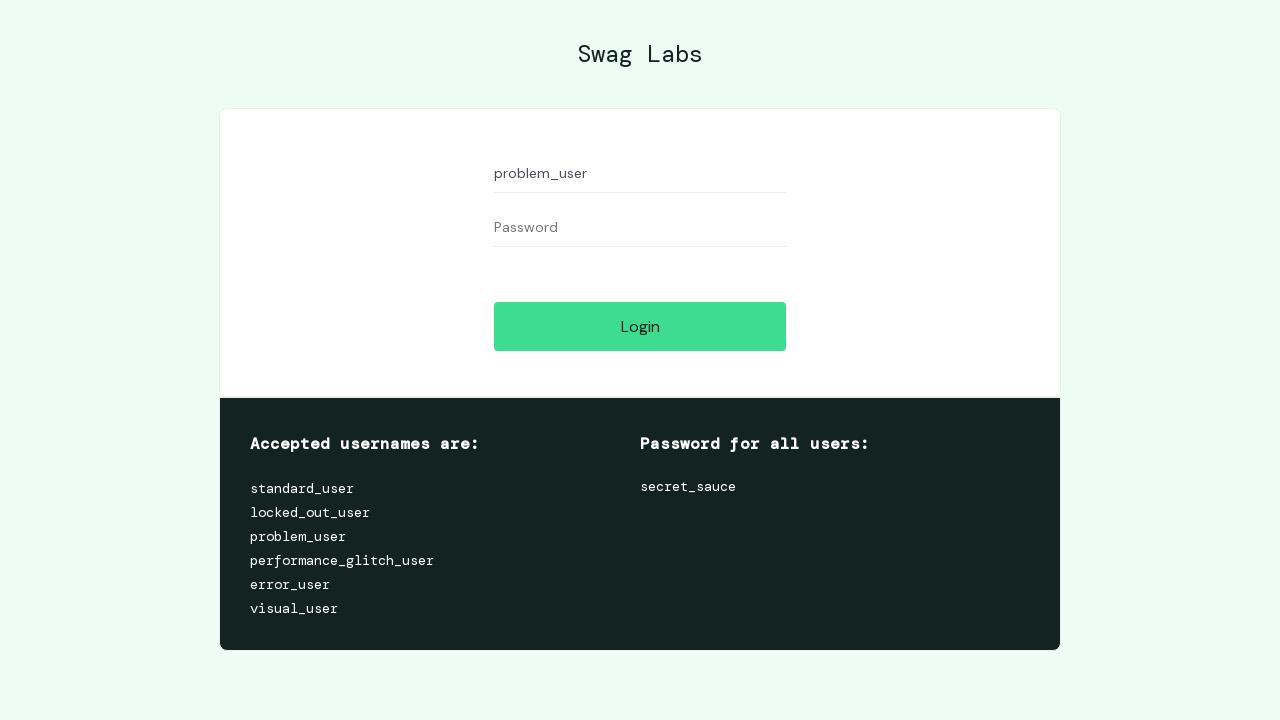

Clicked login button without entering password at (640, 326) on input[data-test='login-button']
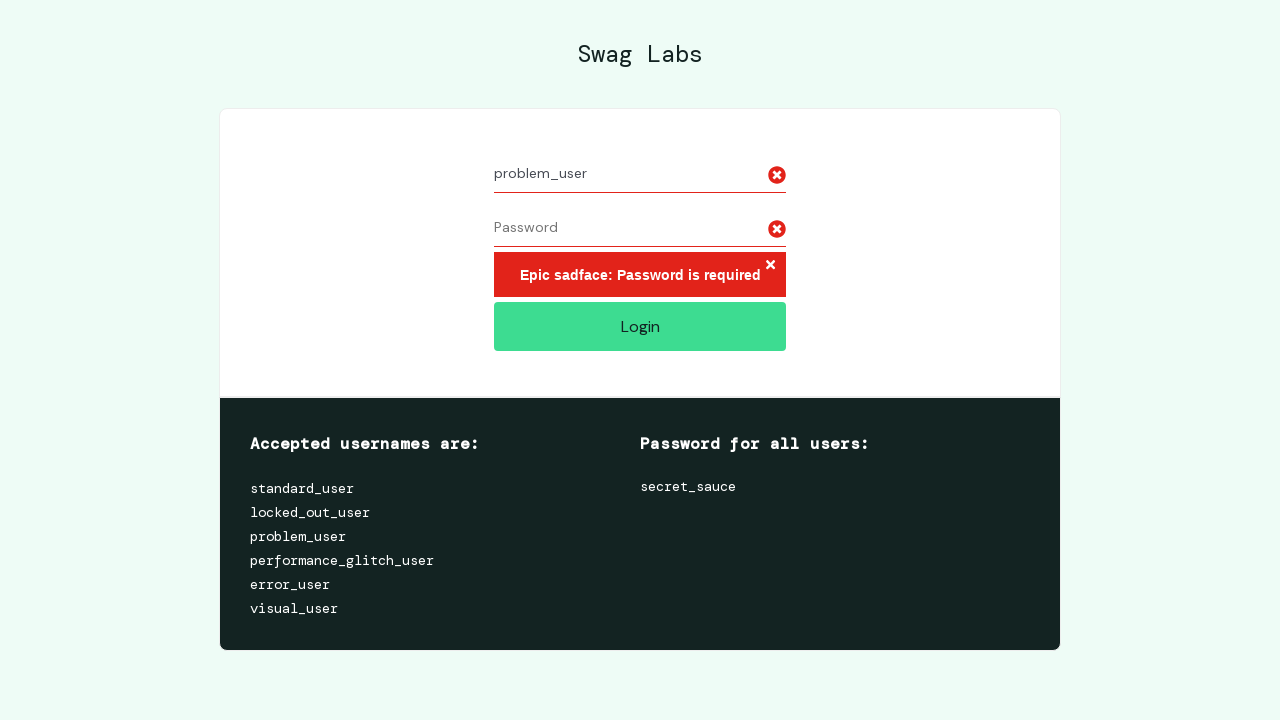

Error message displayed for missing password field
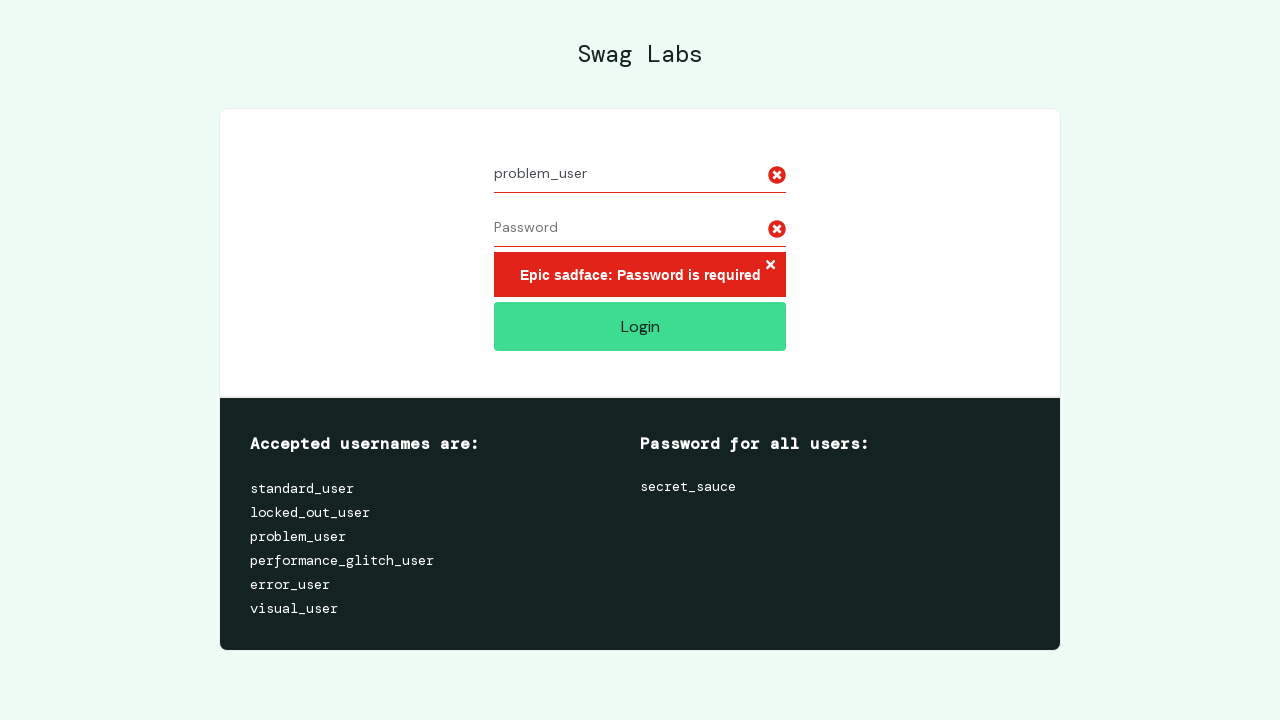

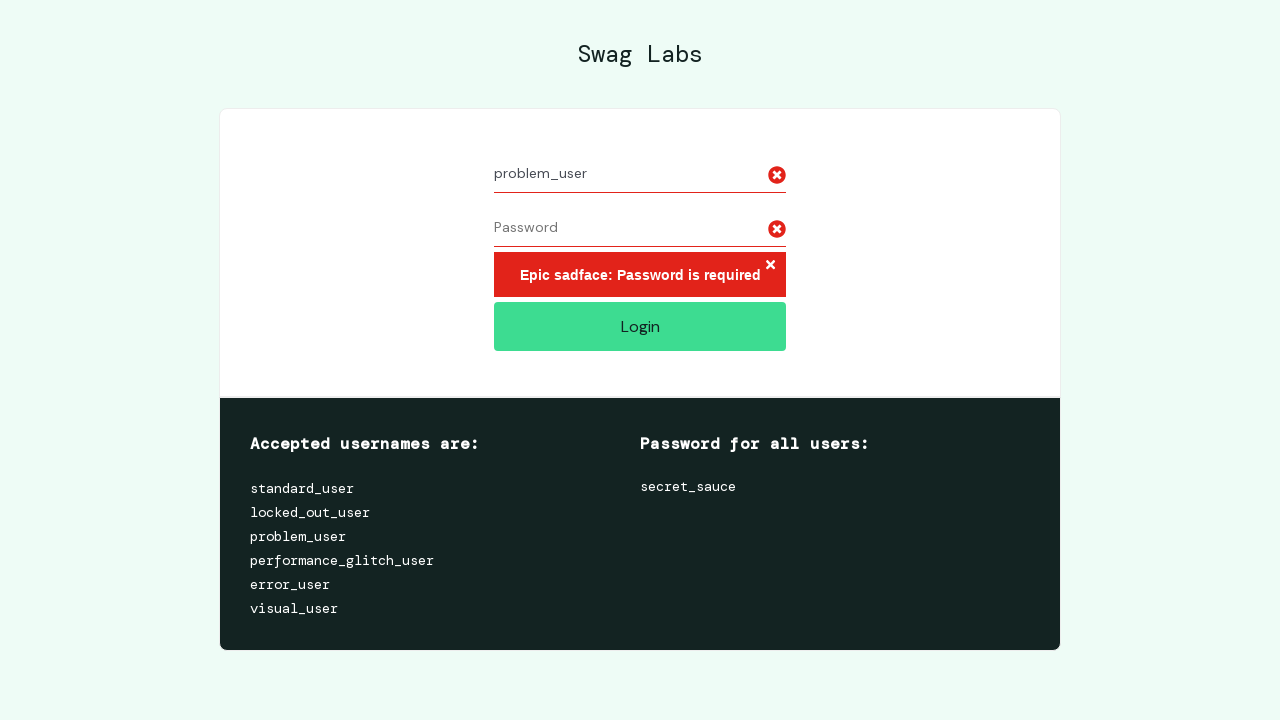